Tests Safari browser launch, navigates to a playground page and verifies the page title

Starting URL: https://mrreddyautomation.com/playground/

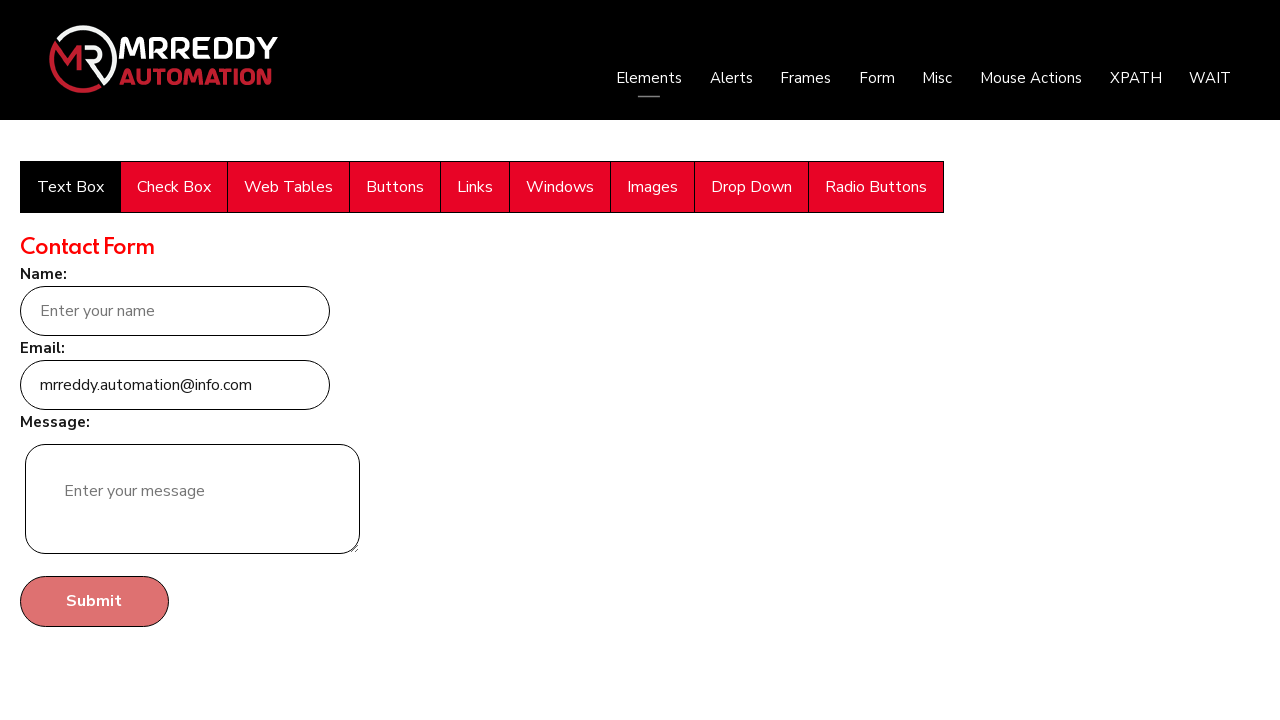

Retrieved page title
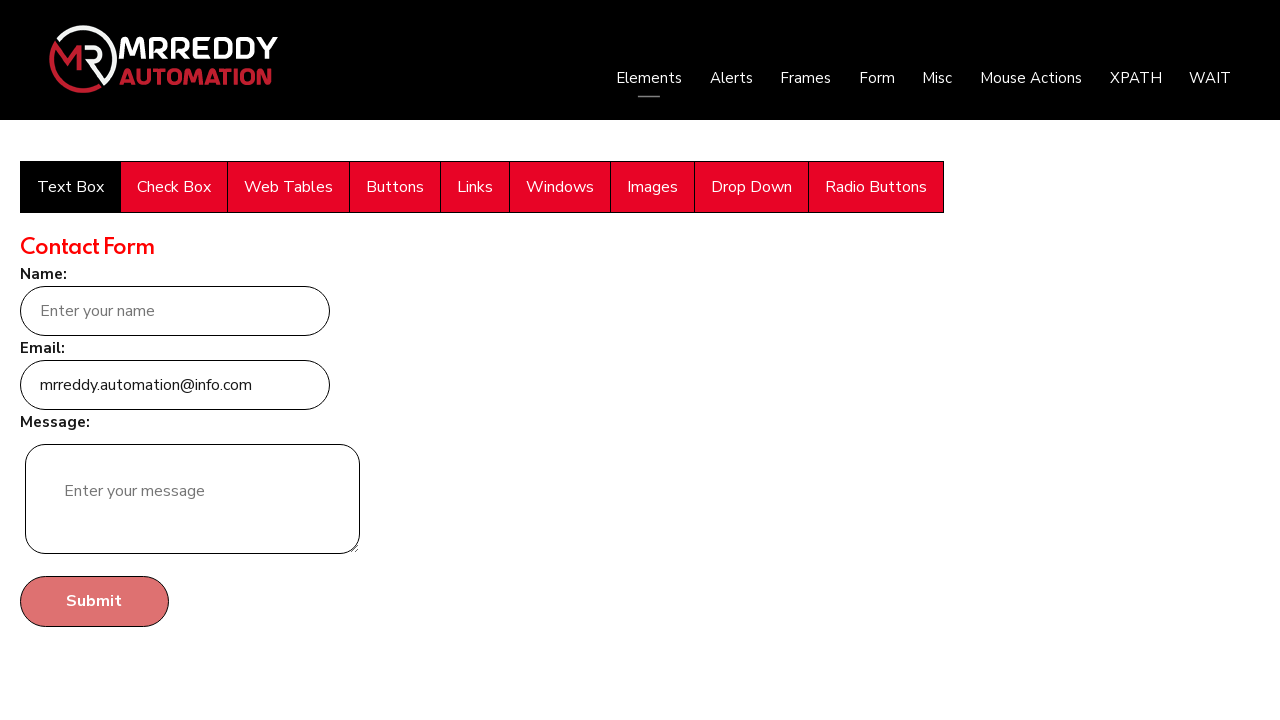

Printed page title to console
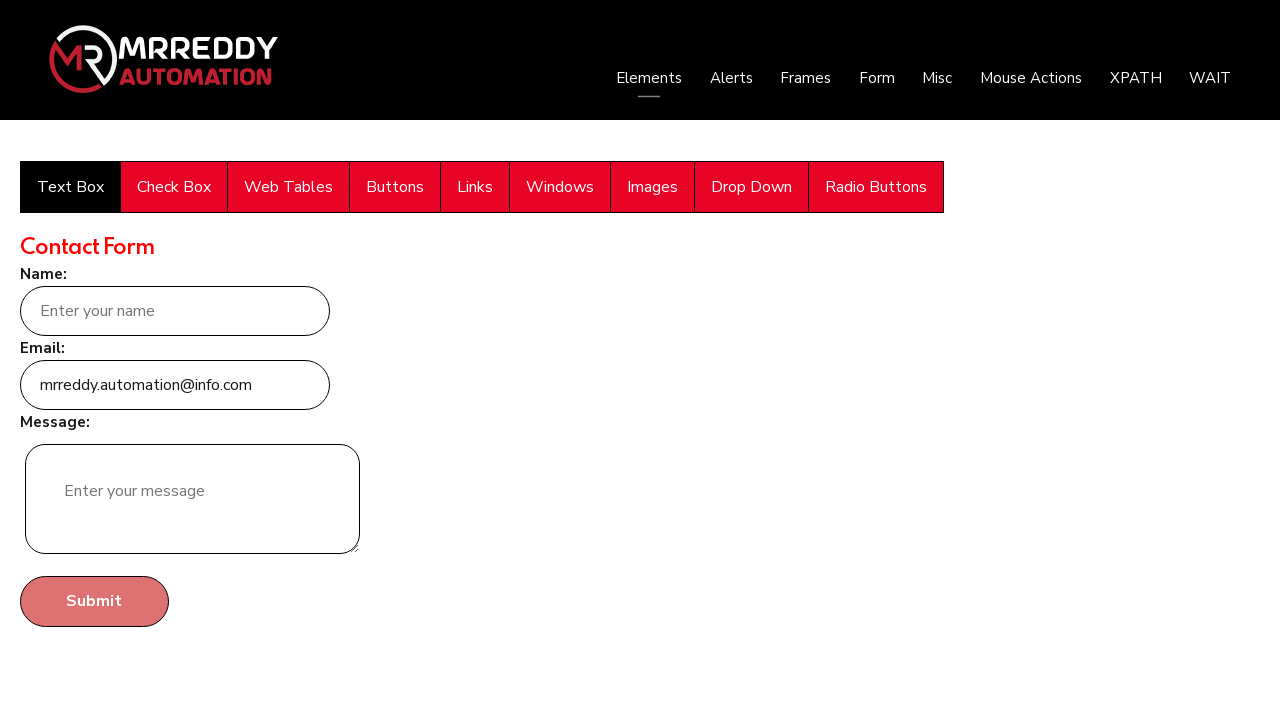

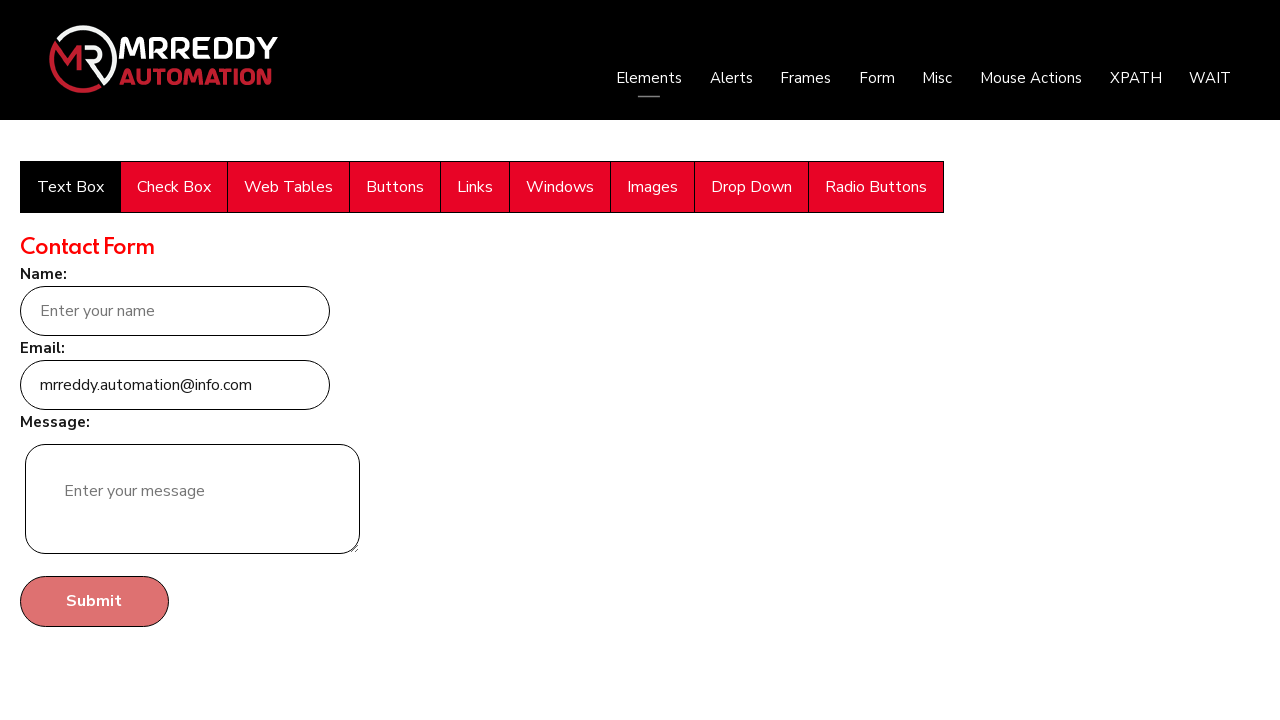